Tests Python.org search functionality by entering "pycon" in the search box and verifying that results are displayed

Starting URL: http://www.python.org

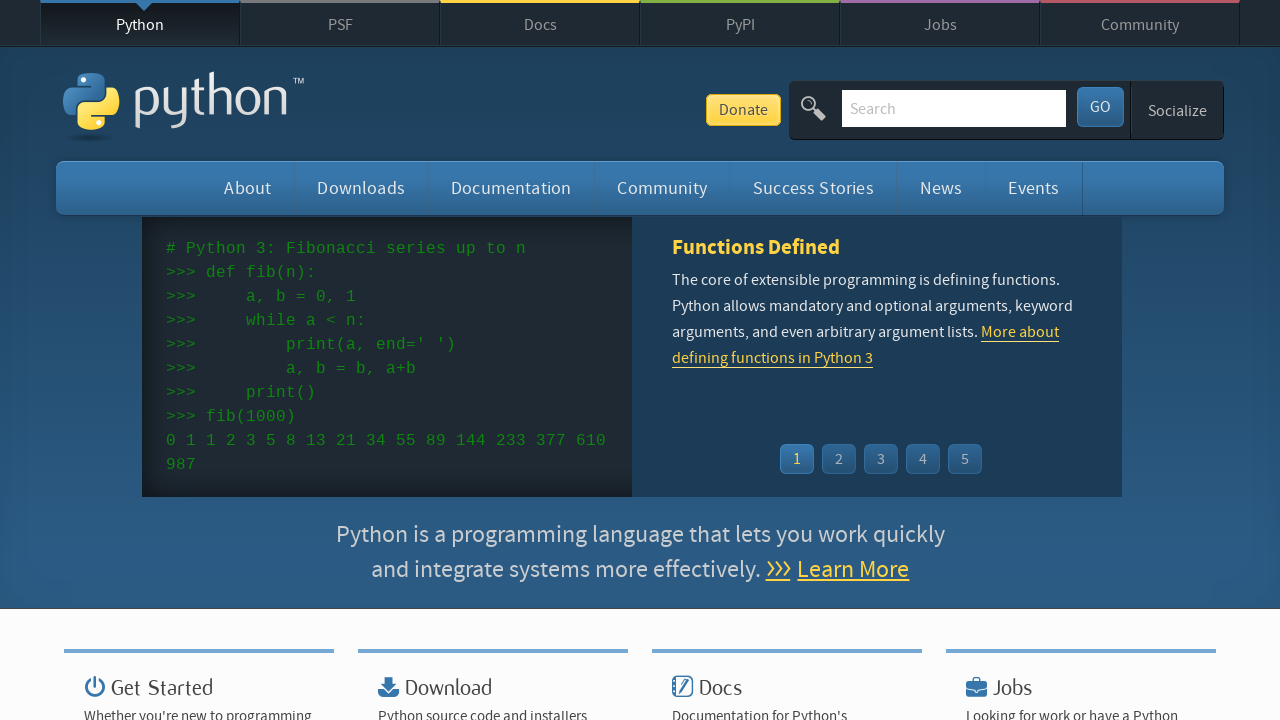

Filled search input with 'pycon' on input[name='q']
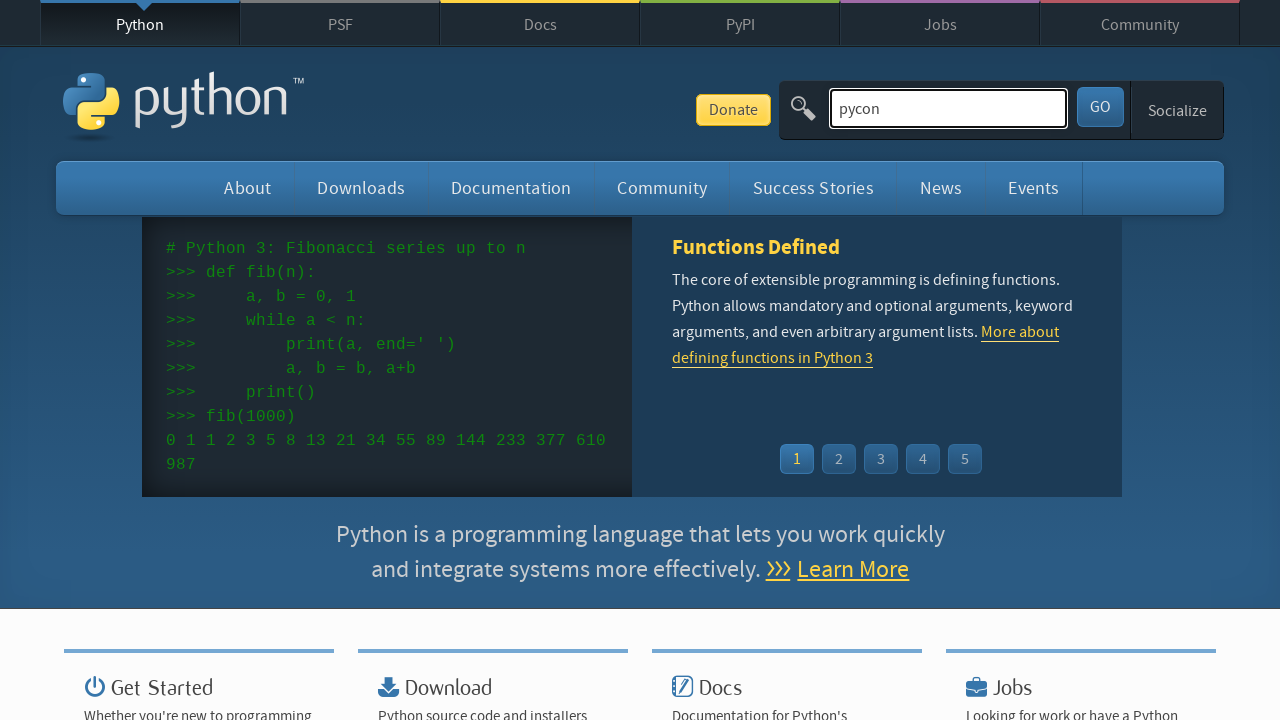

Pressed Enter to submit search on input[name='q']
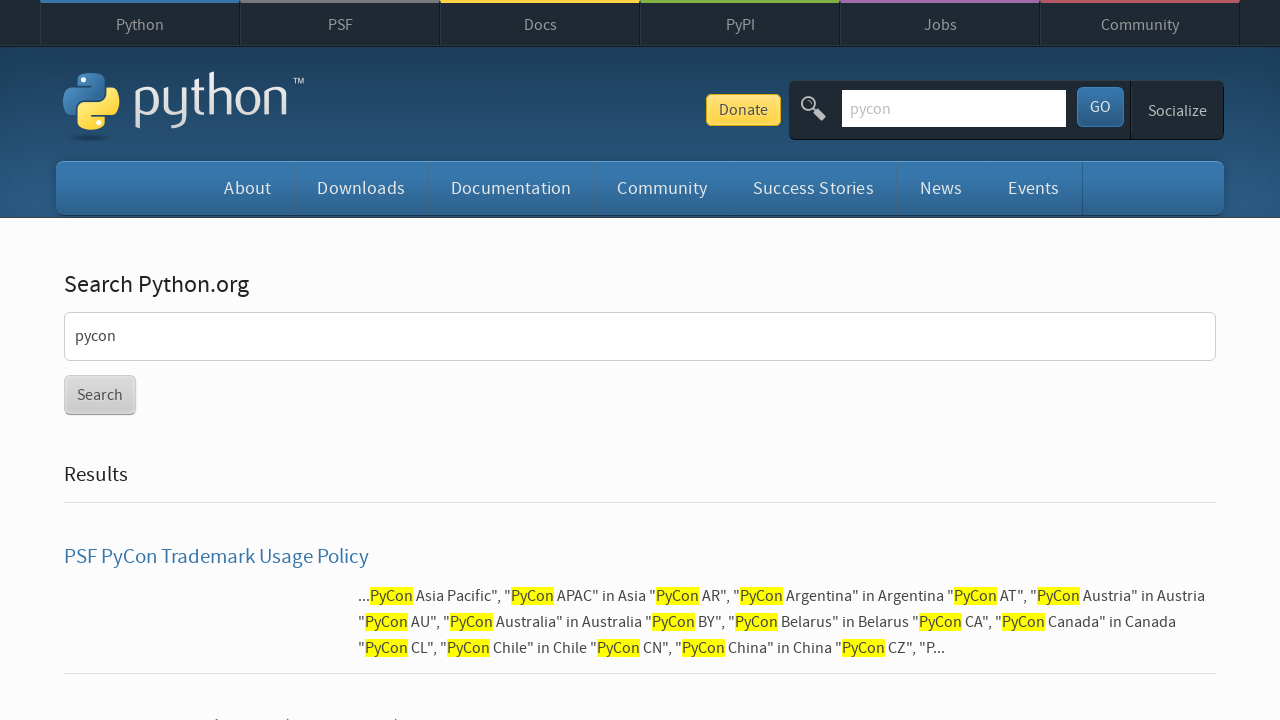

Search results page loaded
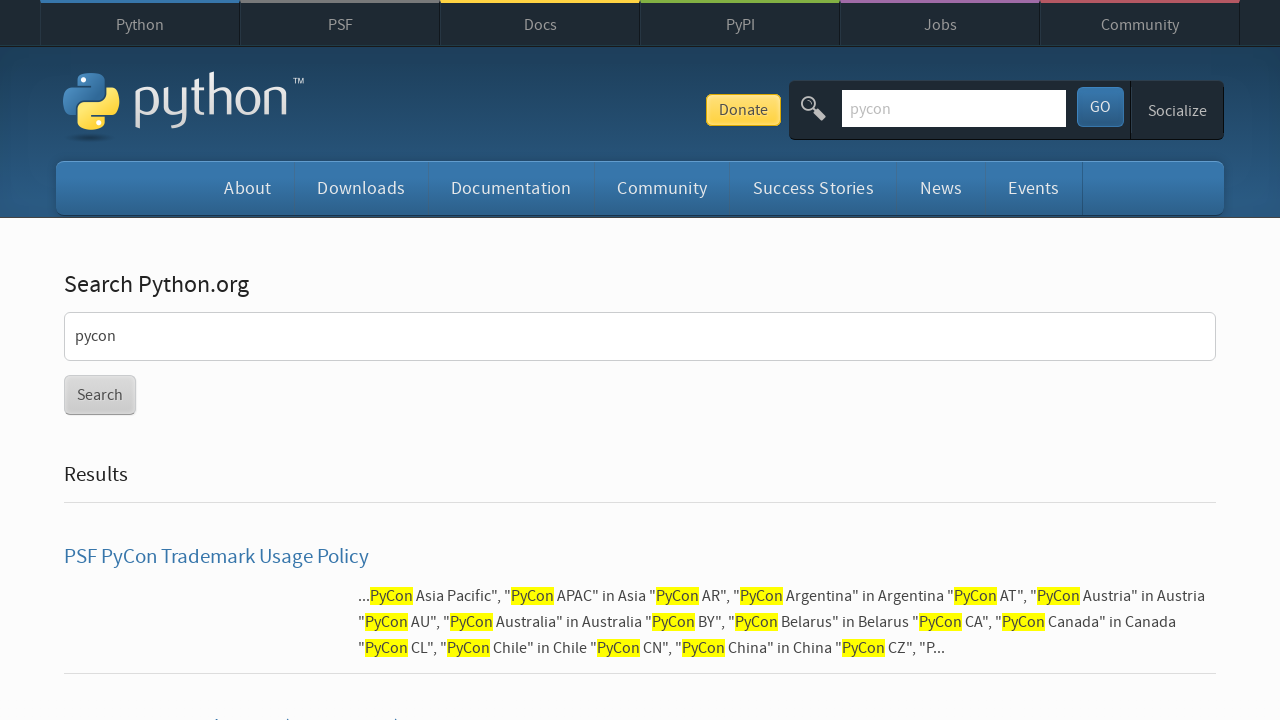

Verified that search results are displayed (no 'No Results Found' message)
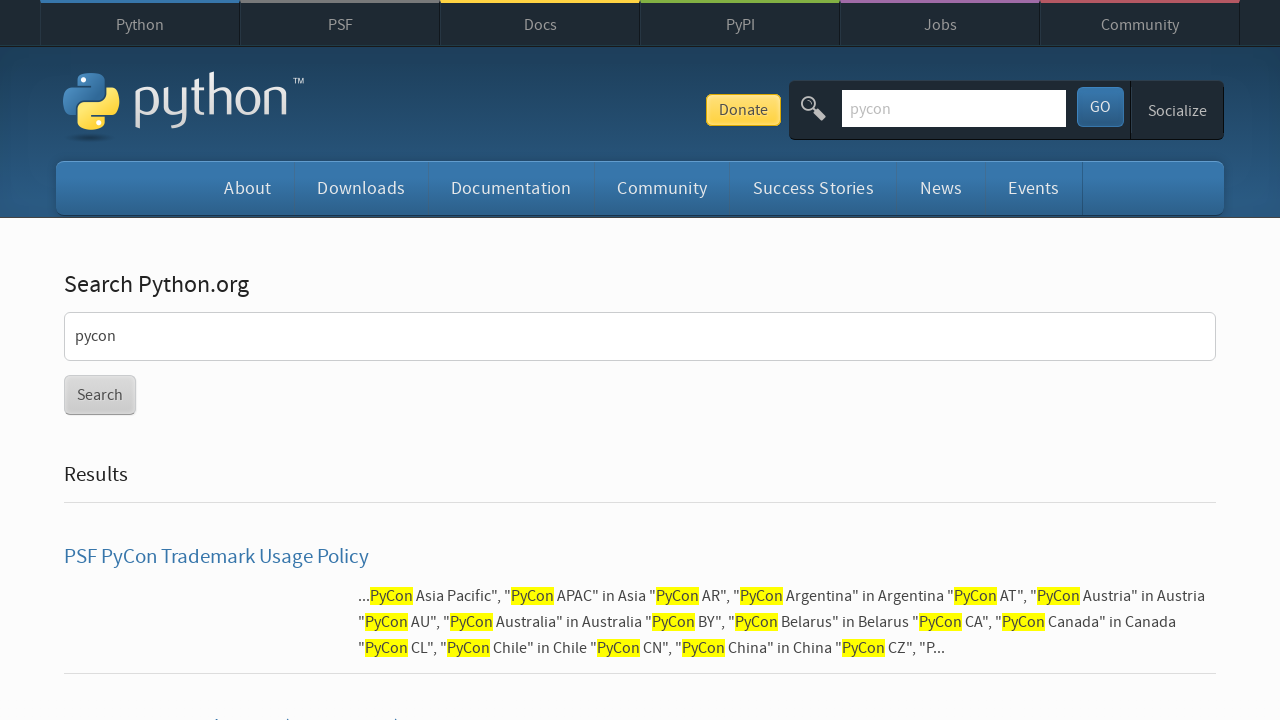

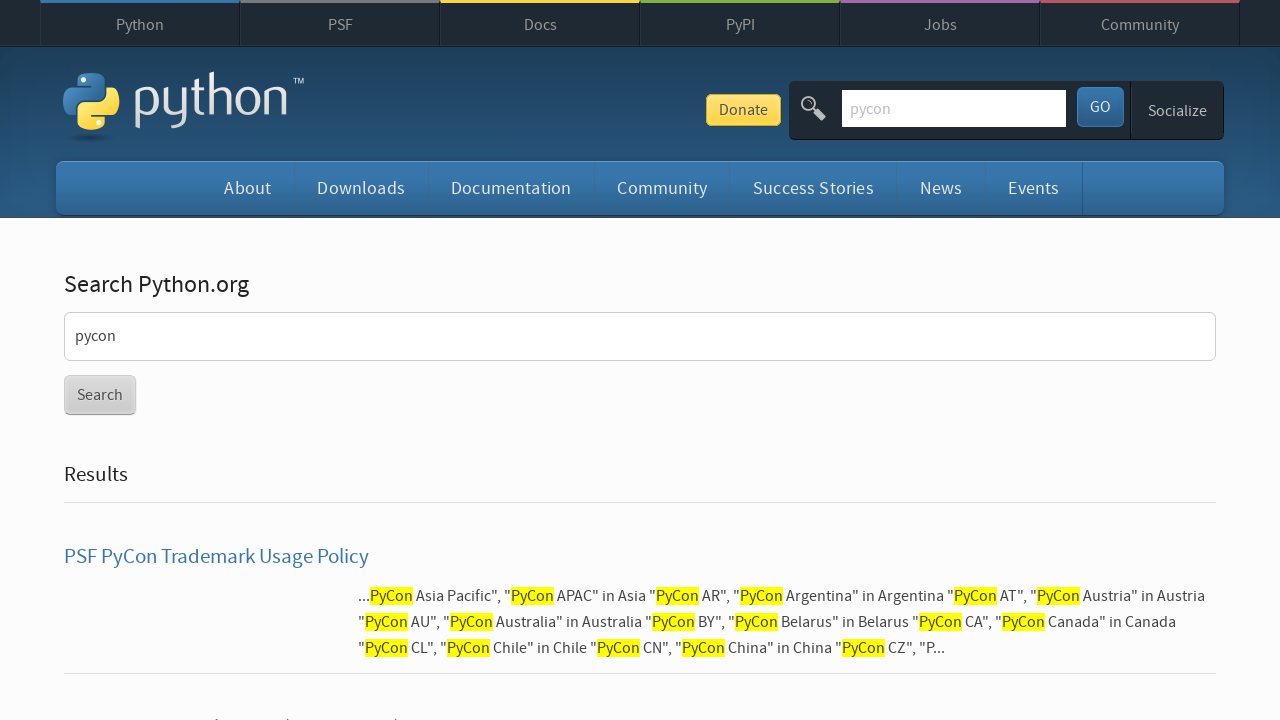